Tests clicking the second anchor link styled as a button in the jQuery UI Button demo

Starting URL: https://jqueryui.com/

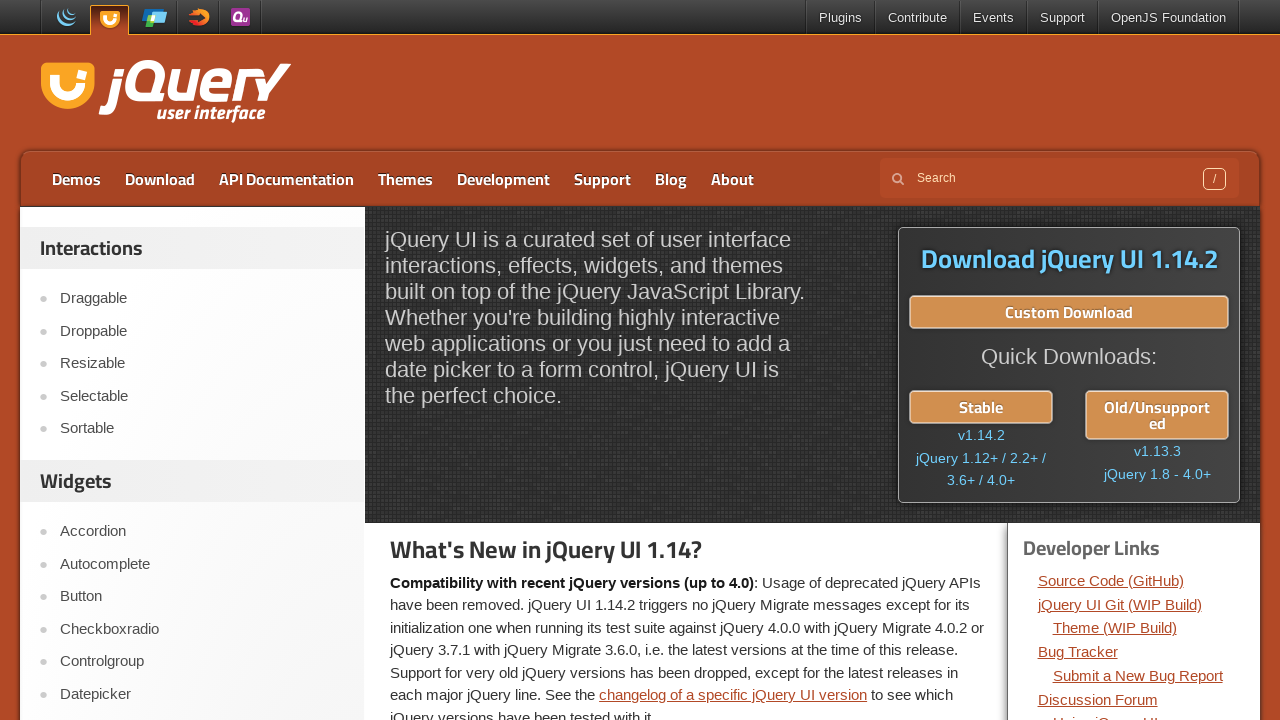

Clicked on Button demo link at (202, 597) on xpath=//a[text()='Button']
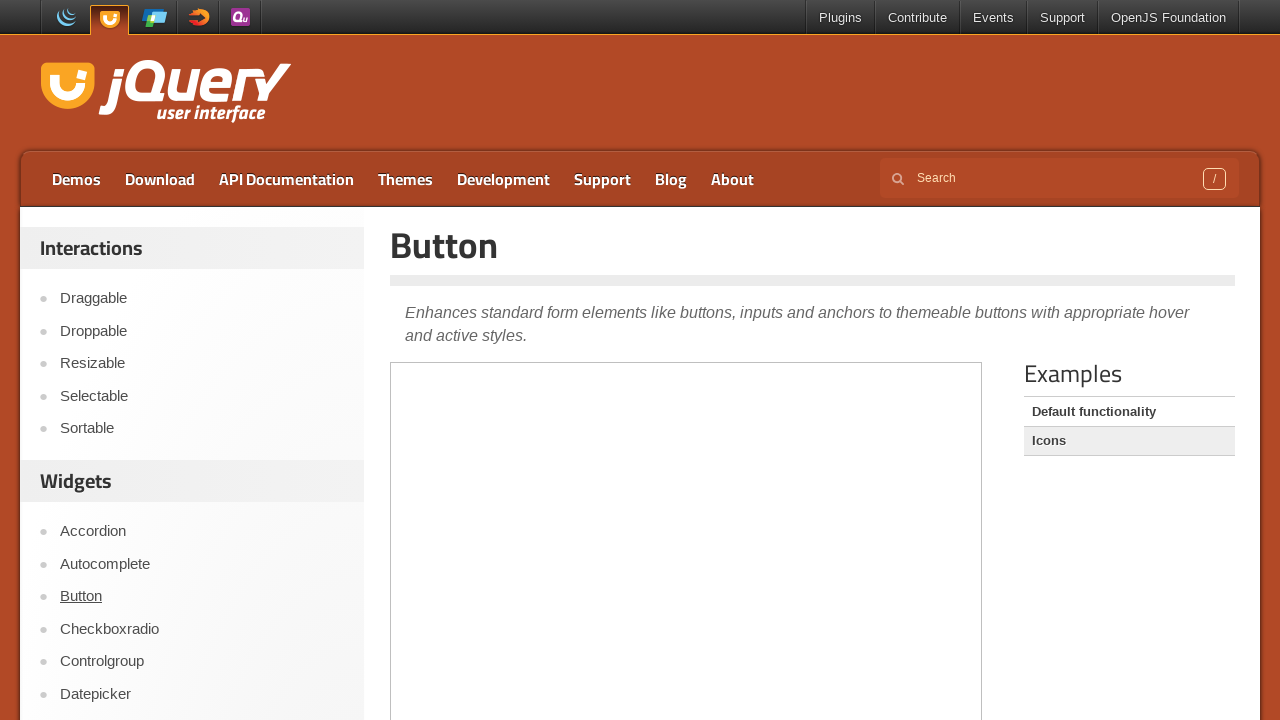

Located and switched to demo iframe
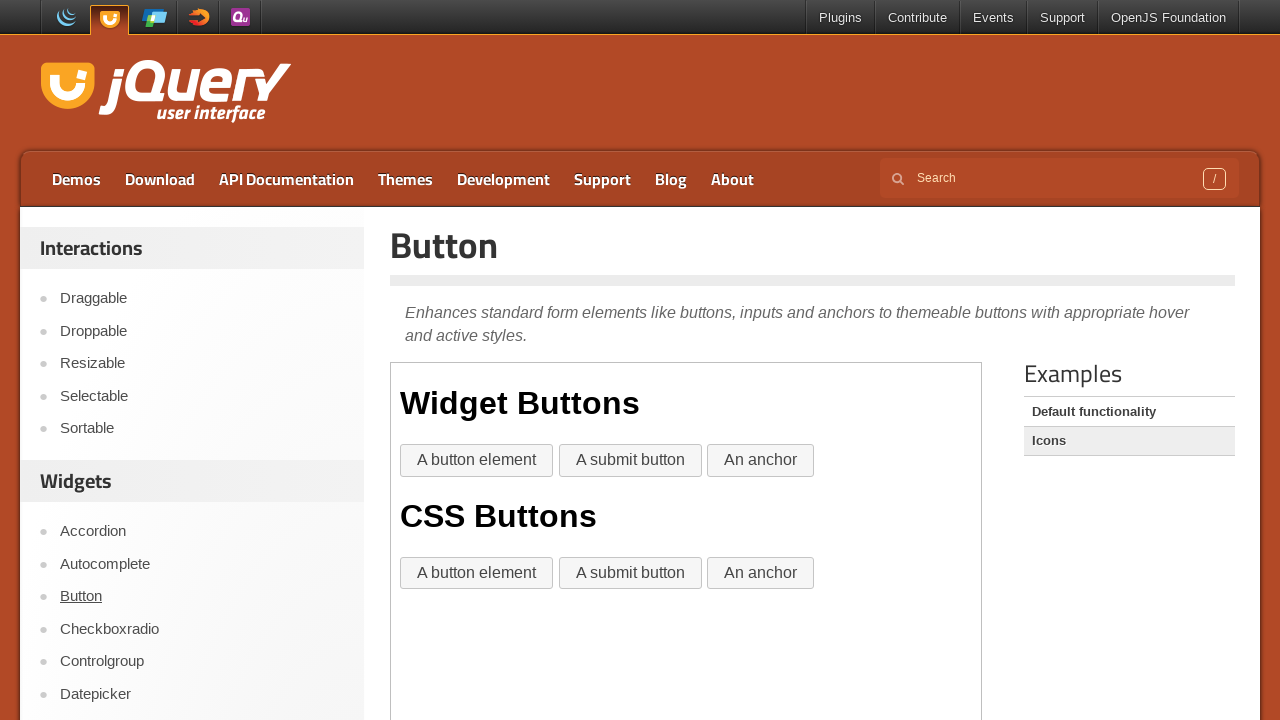

Clicked the second anchor link styled as a button at (761, 573) on iframe >> nth=0 >> internal:control=enter-frame >> (//a[text()='An anchor'])[pos
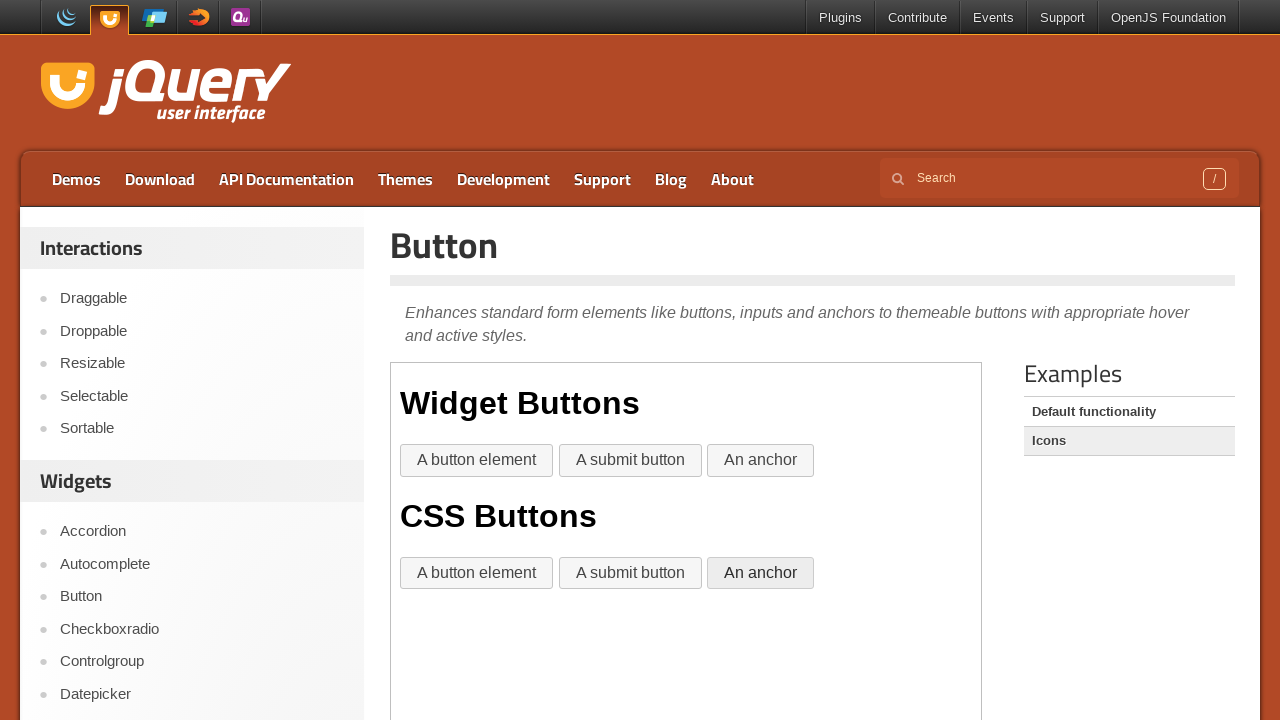

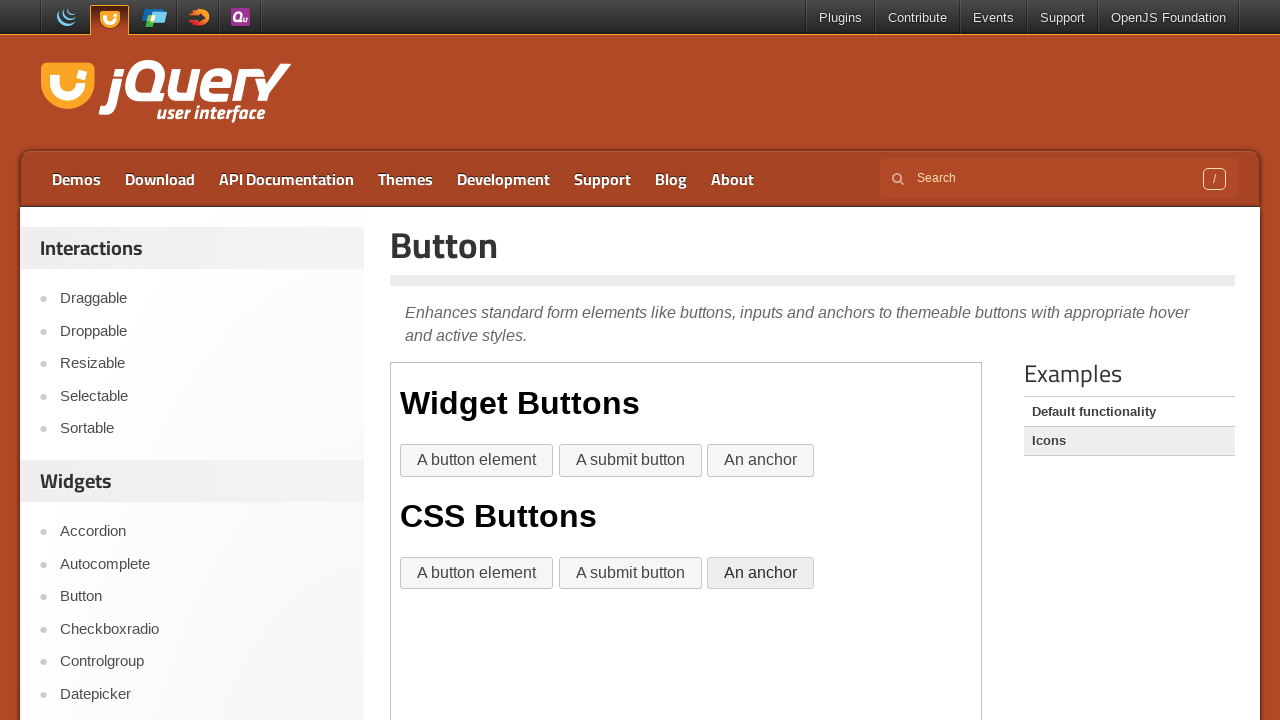